Tests Confirmation Alert functionality by clicking the button and dismissing the alert with Cancel

Starting URL: https://v1.training-support.net/selenium/javascript-alerts

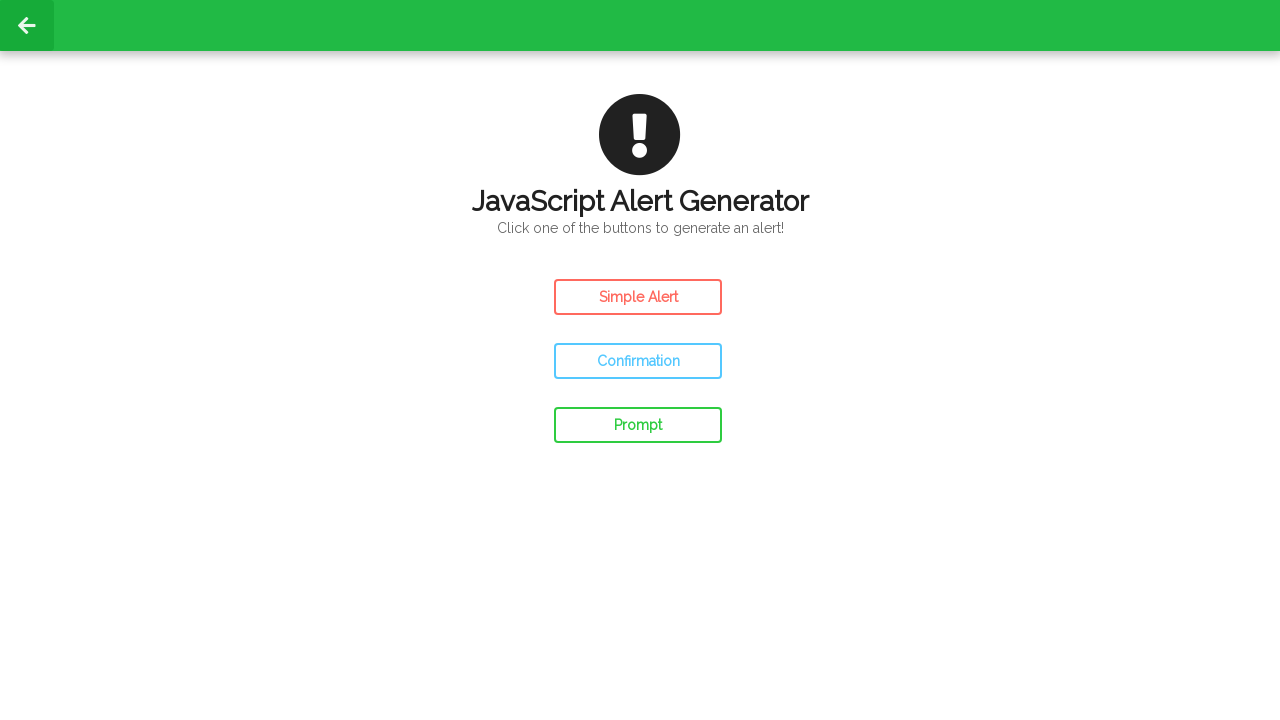

Clicked Confirmation Alert button at (638, 361) on xpath=//button[text()='Confirmation']
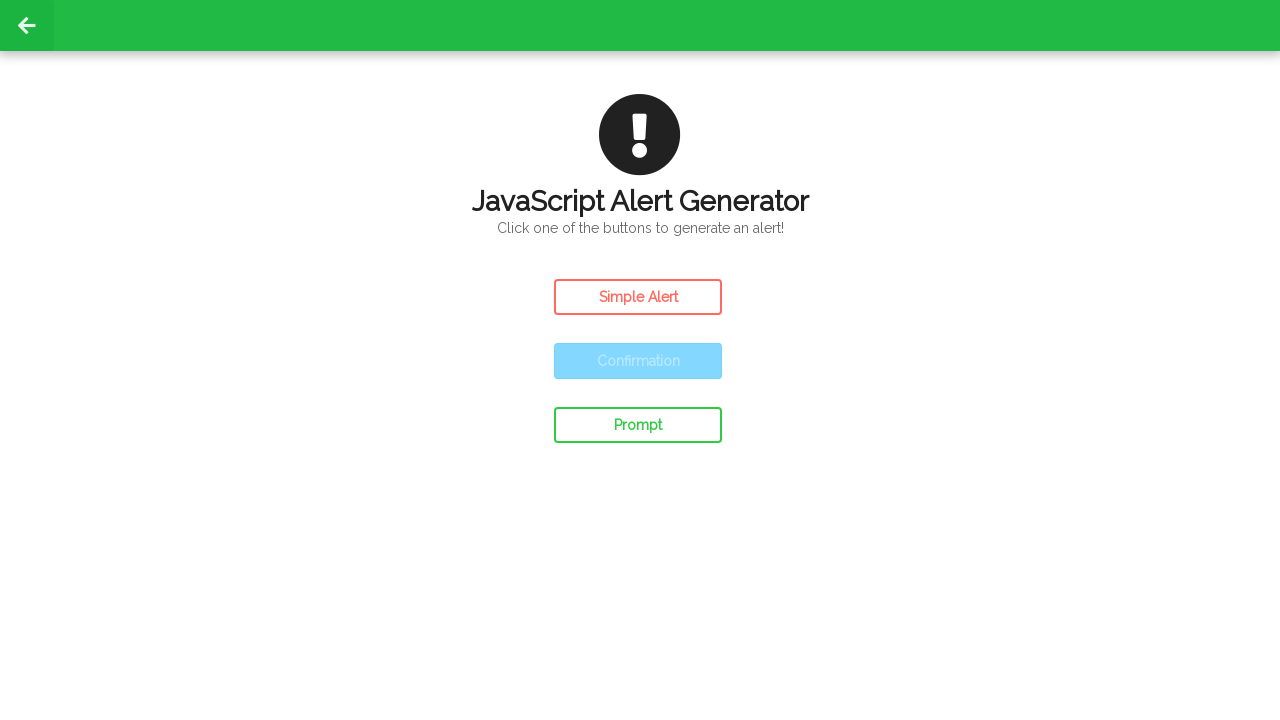

Set up dialog handler to dismiss the alert
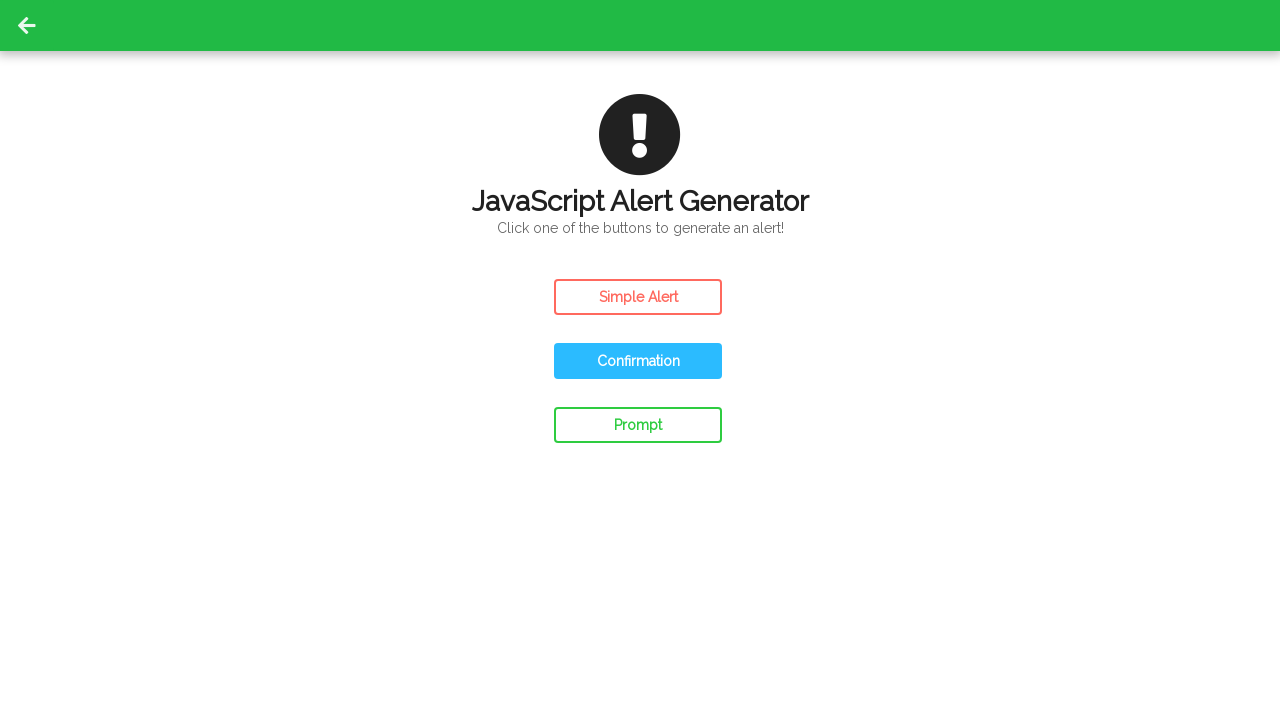

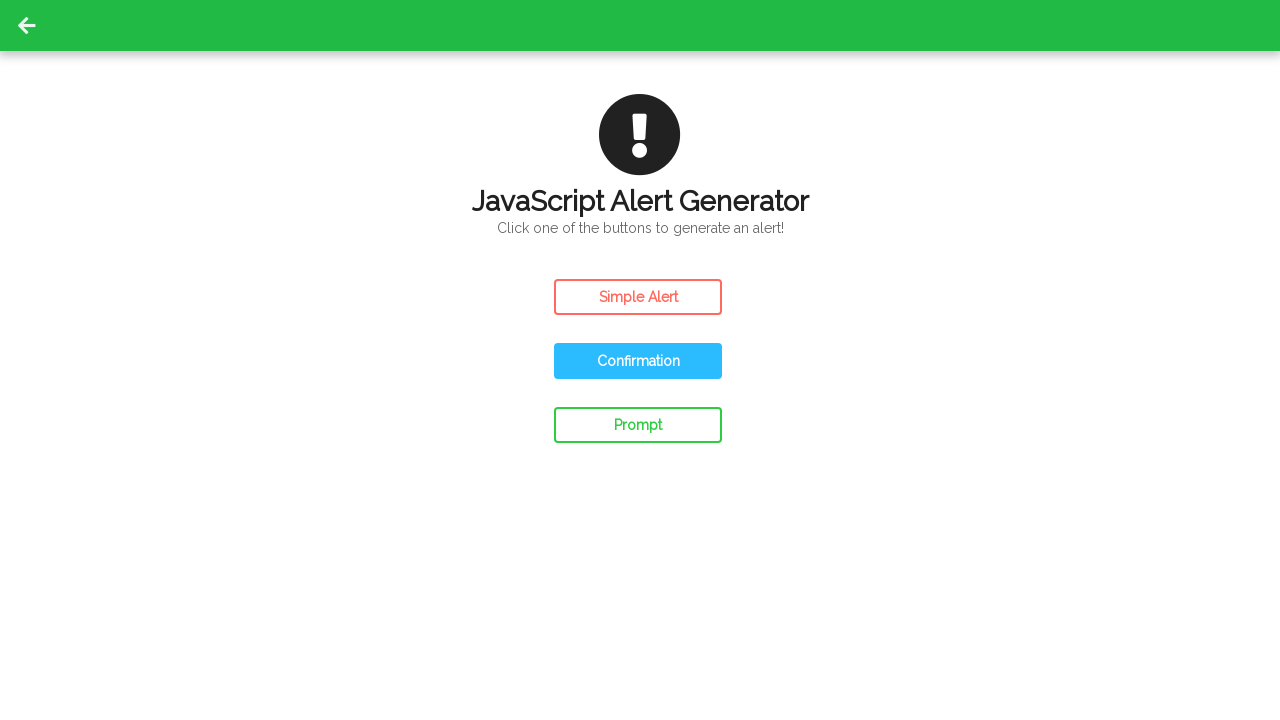